Opens Broken Links - Images menu and verifies valid and broken image elements as well as valid and broken link elements are displayed.

Starting URL: https://demoqa.com/elements

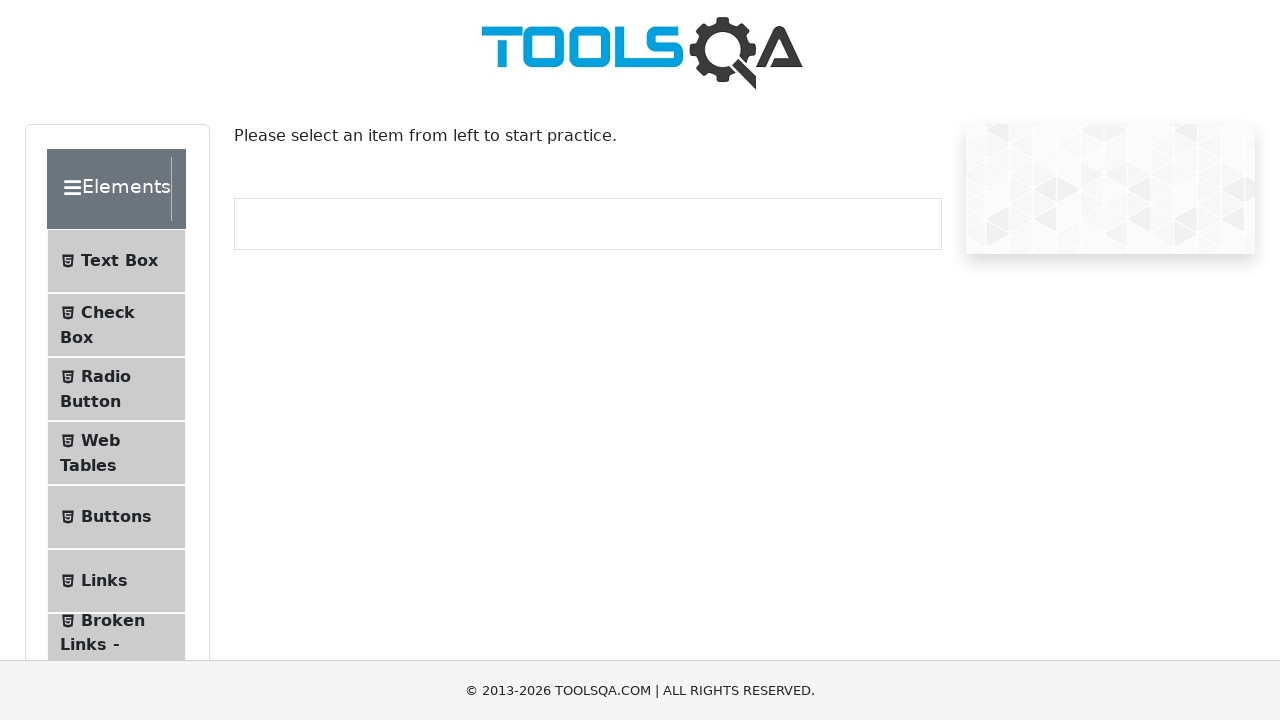

Clicked on Broken Links - Images menu item at (113, 620) on text=Broken Links - Images
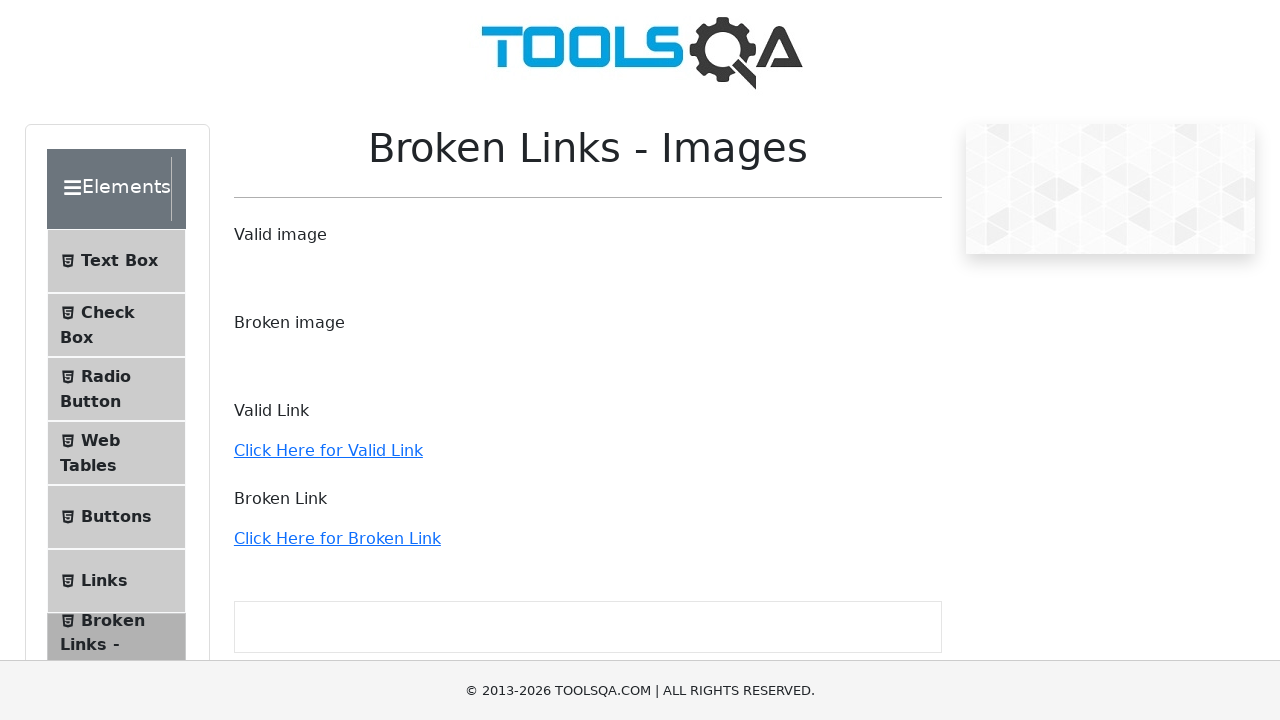

Valid image element is visible
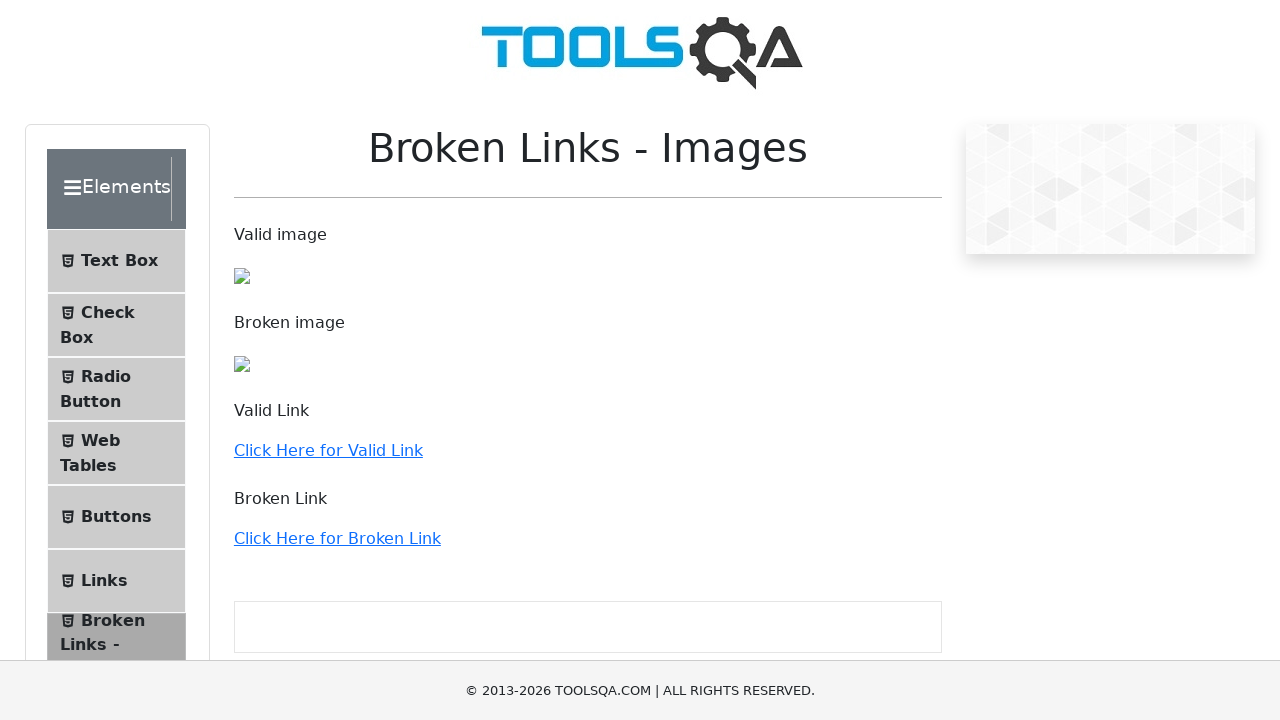

Broken image element is visible
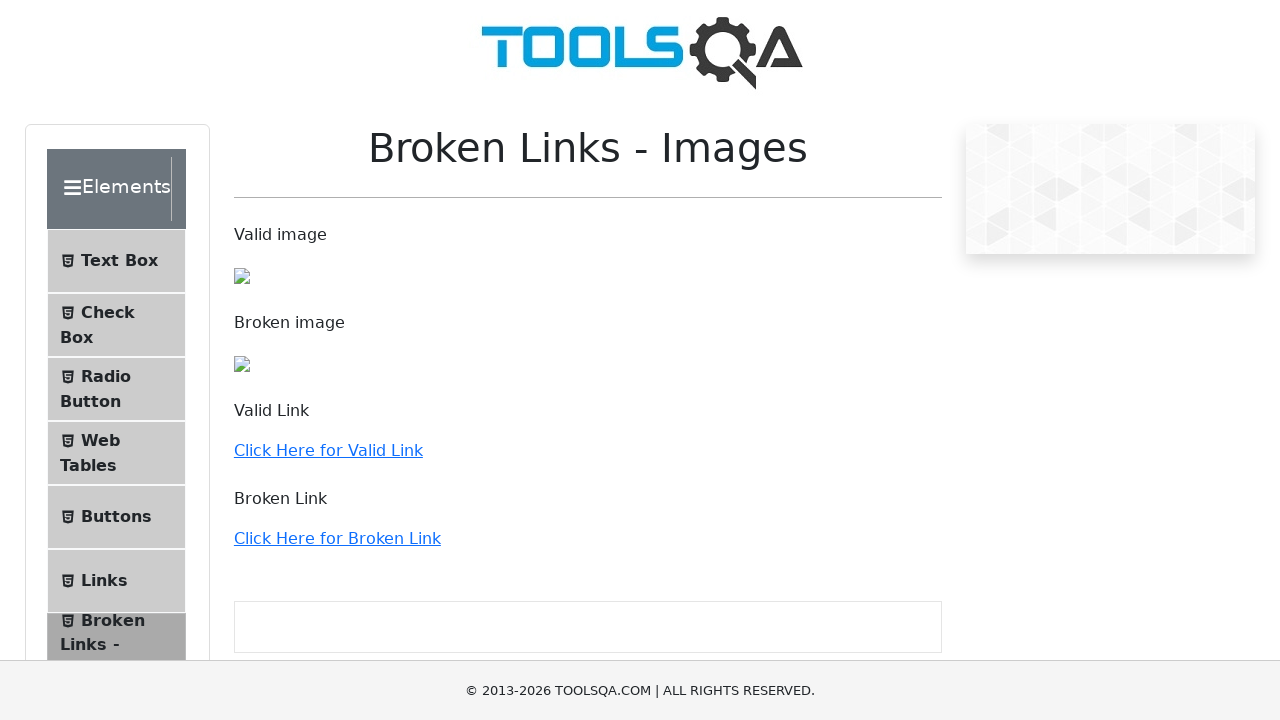

Valid Link element is visible
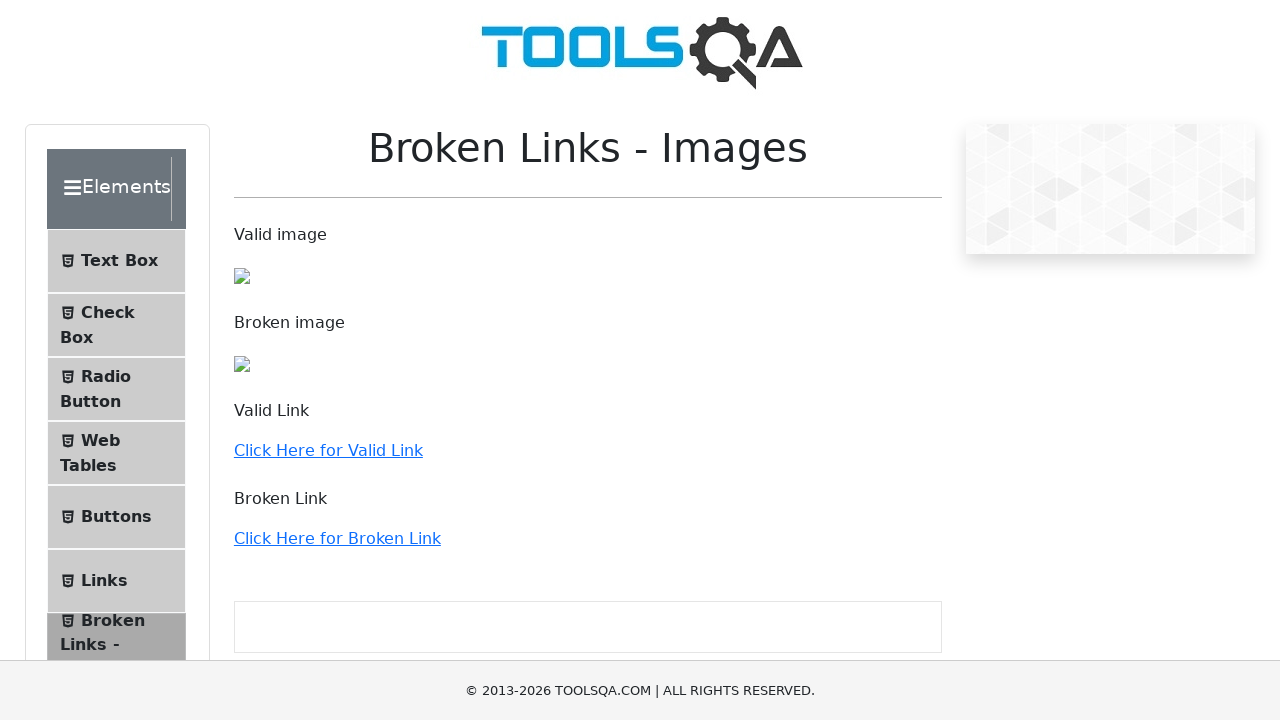

Broken Link element is visible
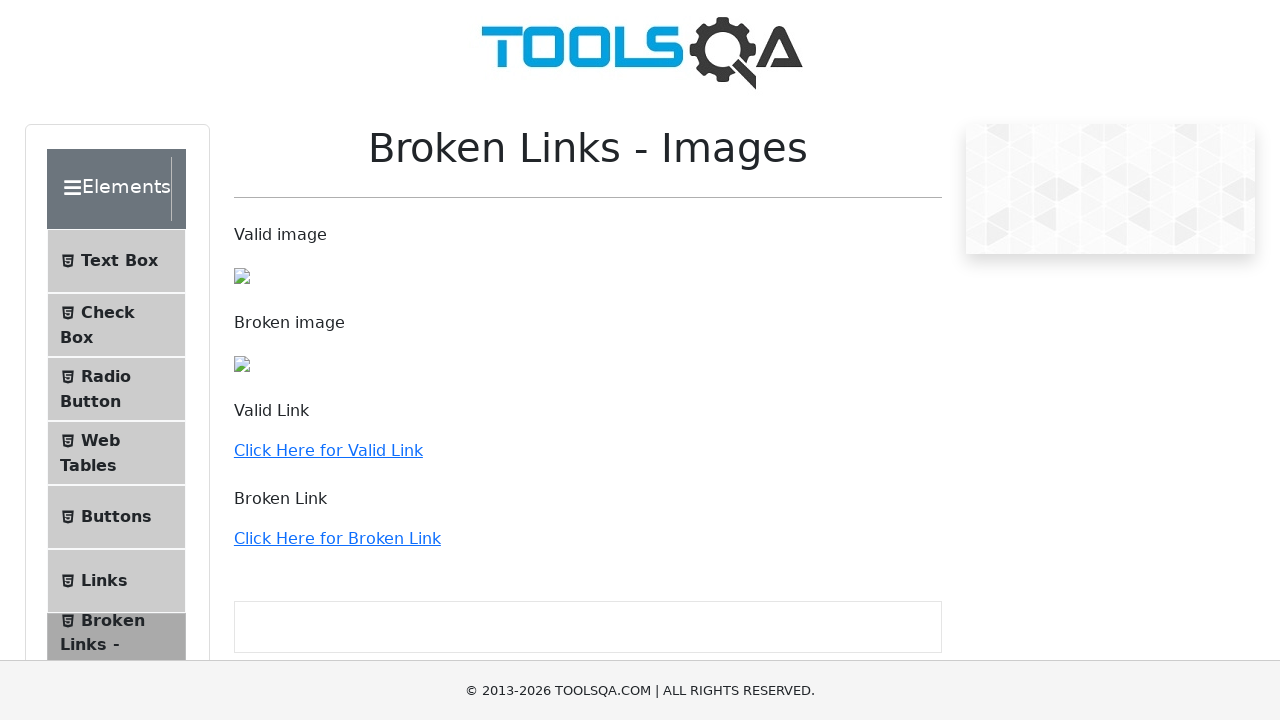

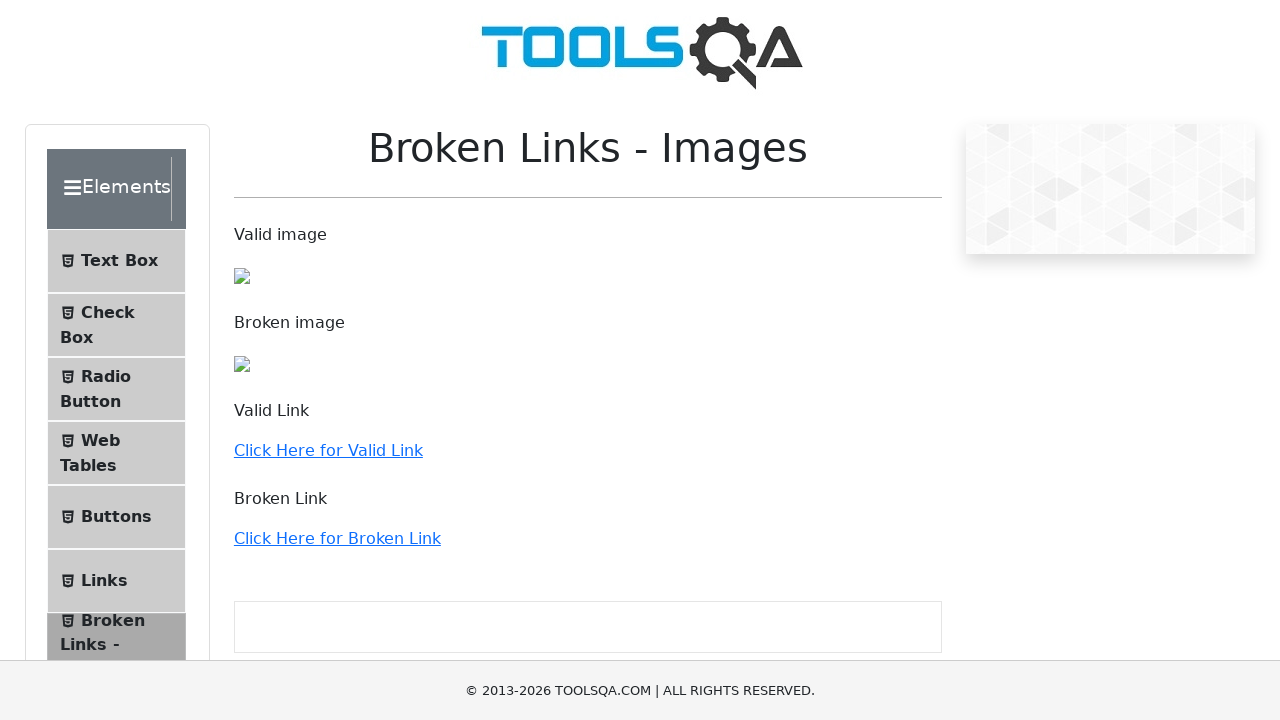